Tests dynamic loading functionality where an element is rendered after clicking a start button (element doesn't exist in DOM initially). Verifies that "Hello World" text appears after loading completes.

Starting URL: http://the-internet.herokuapp.com/dynamic_loading/2

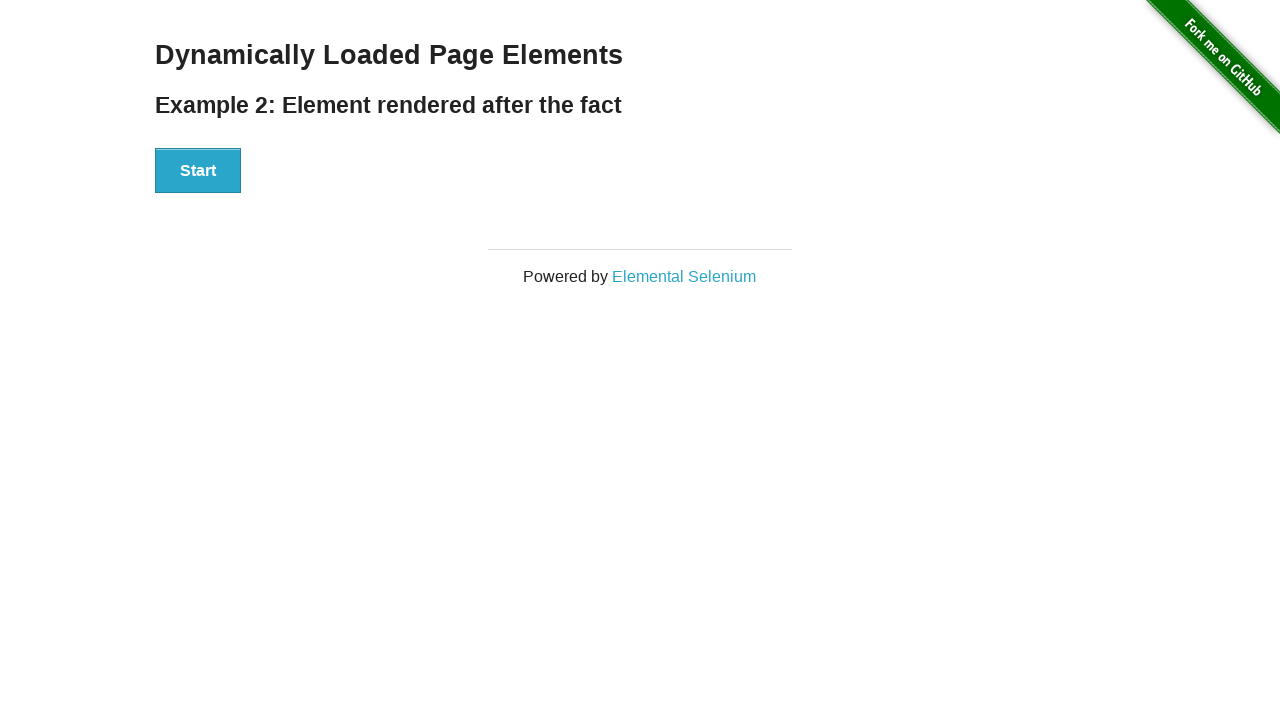

Clicked start button to trigger dynamic loading at (198, 171) on xpath=//div[@id='start']/button
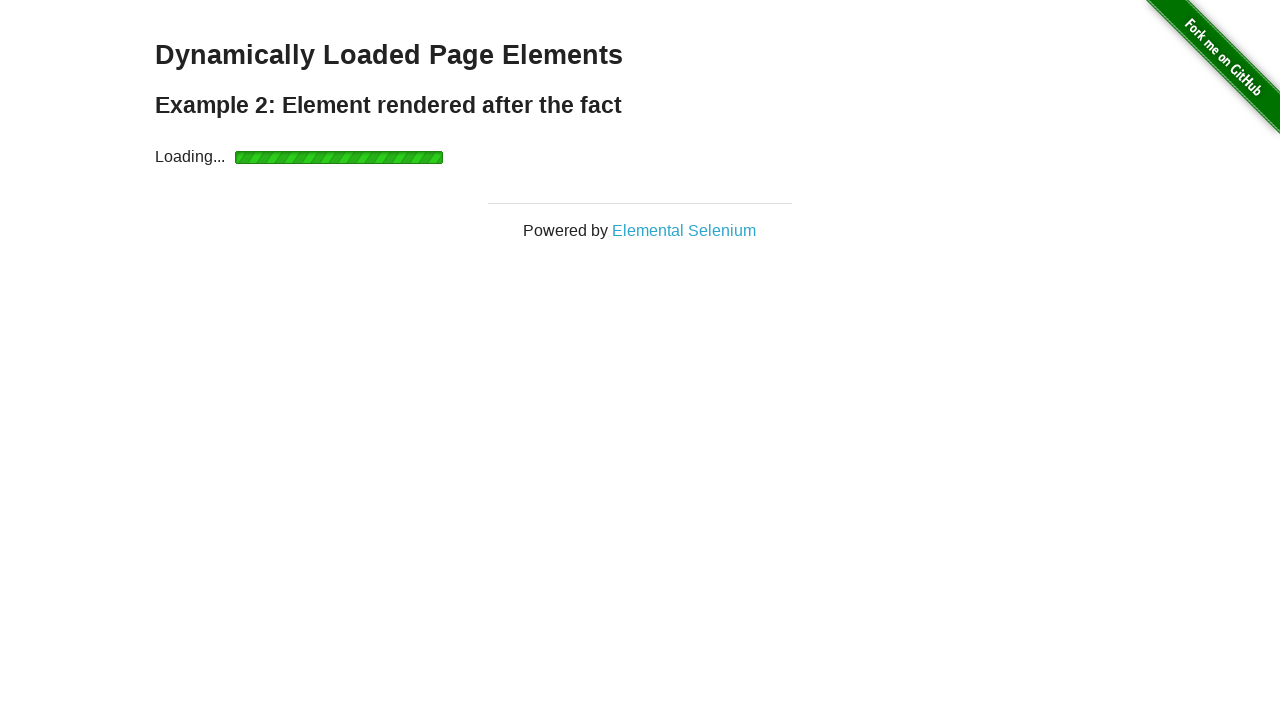

Waited for finish element to load in DOM
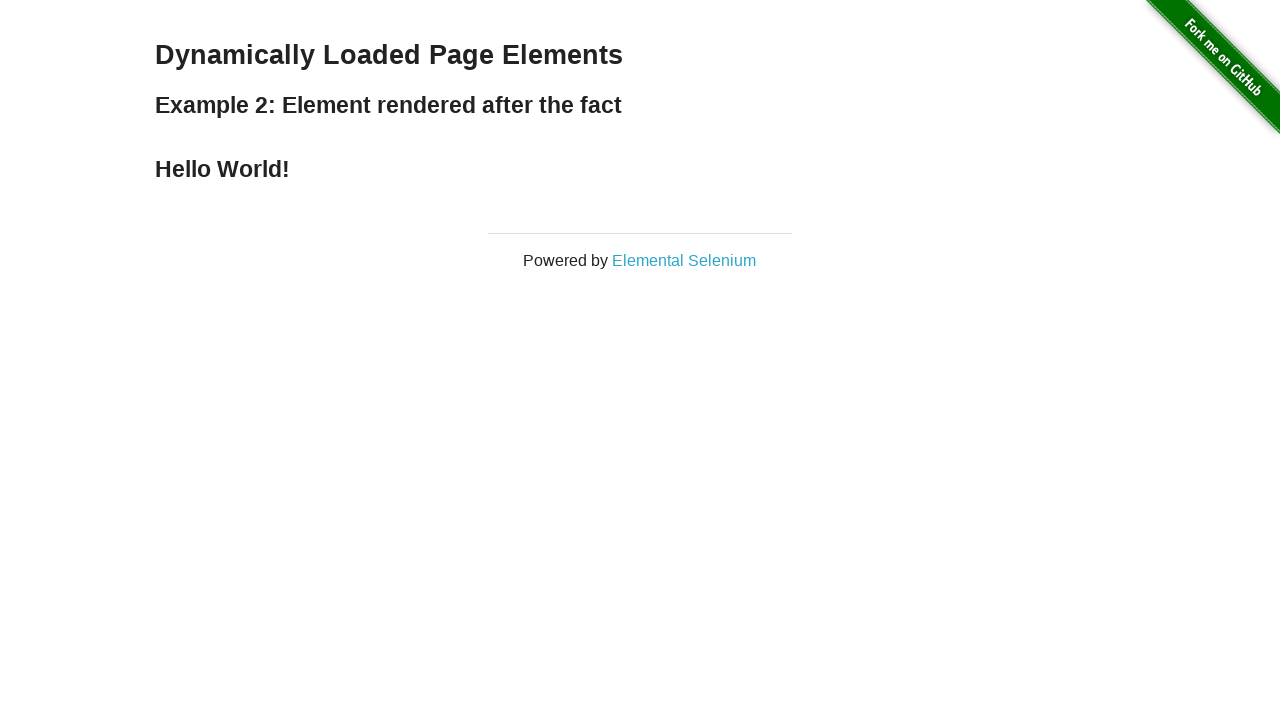

Retrieved finish text content
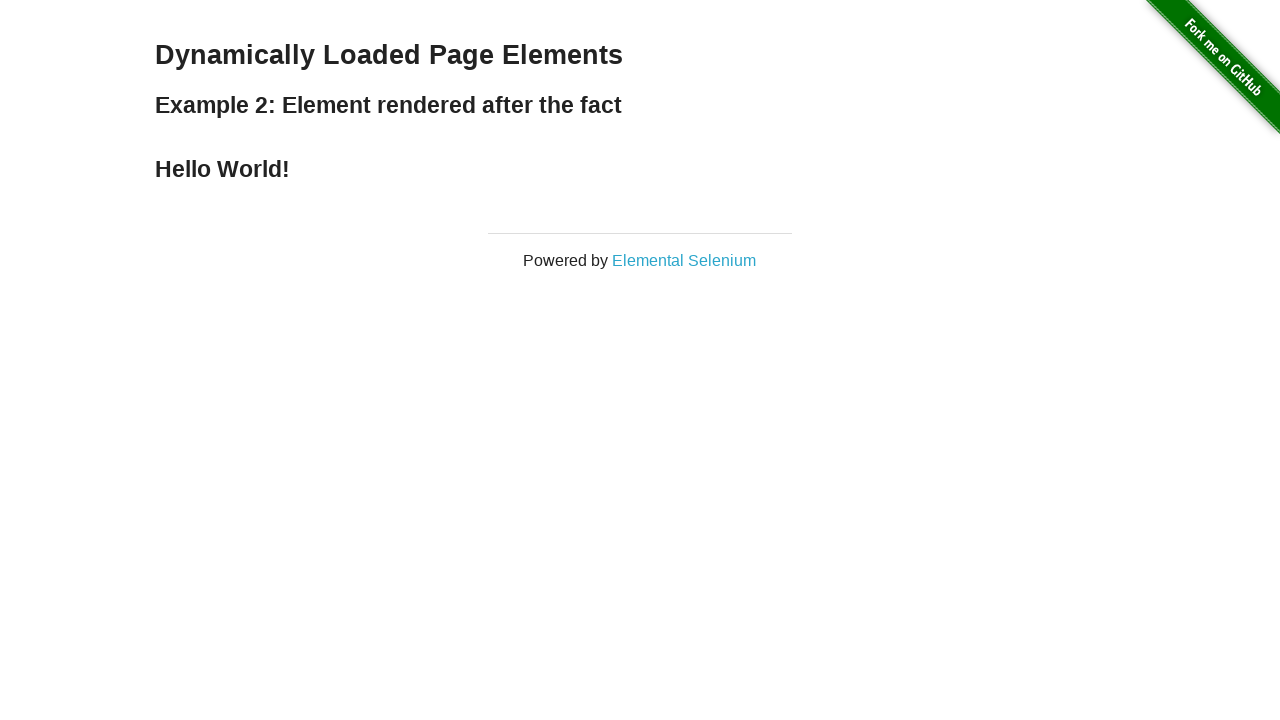

Verified 'Hello World' text appears in finish element
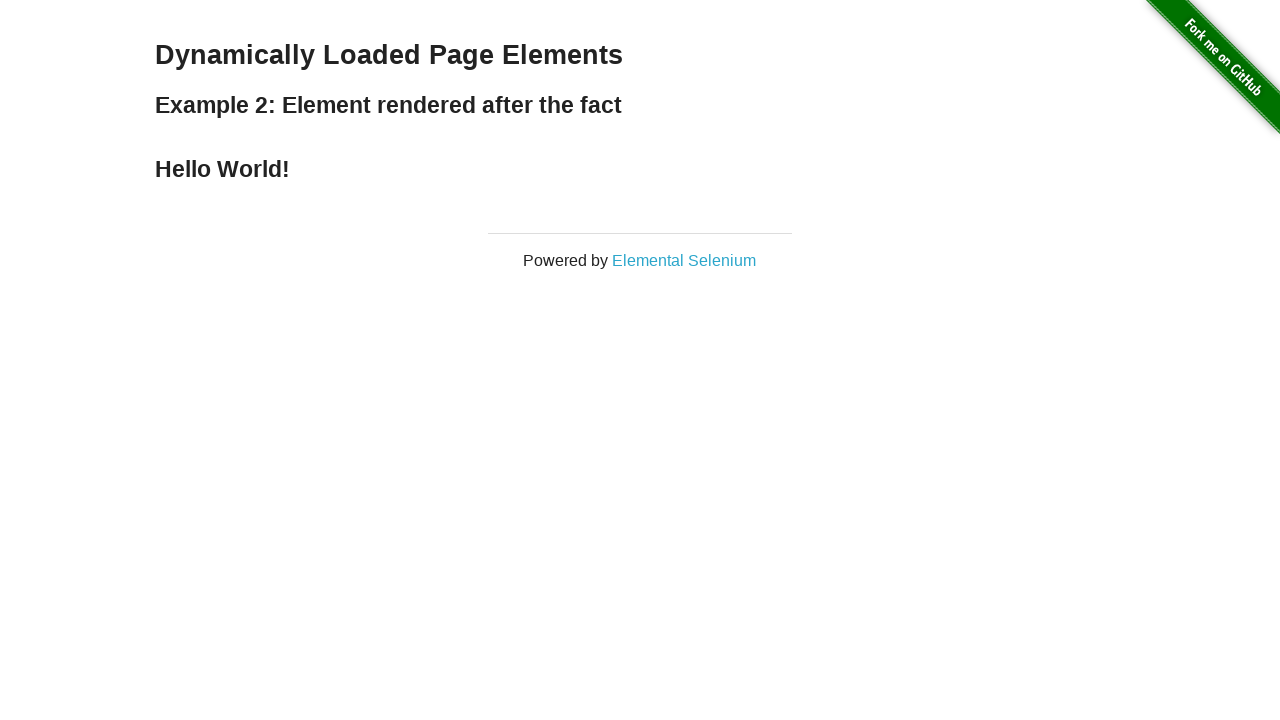

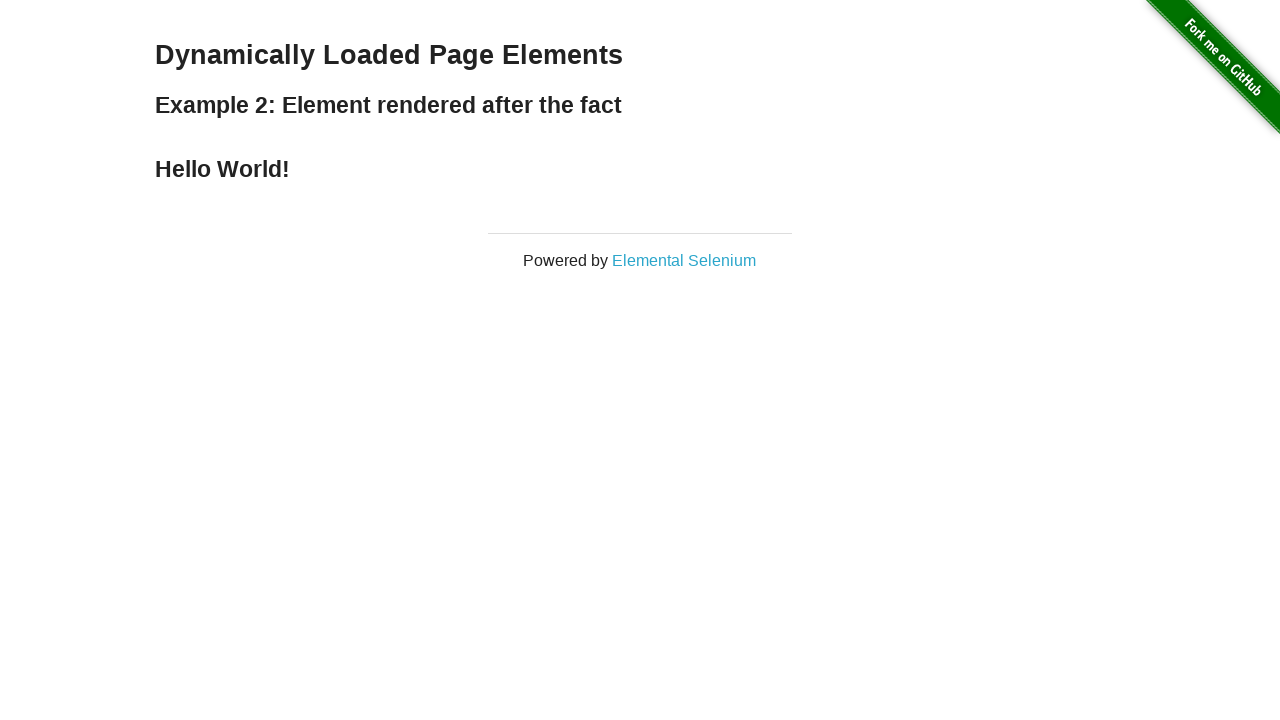